Navigates to DemoQA website, clicks on Forms section, then clicks on Practice Form option and verifies the form is displayed

Starting URL: https://demoqa.com/

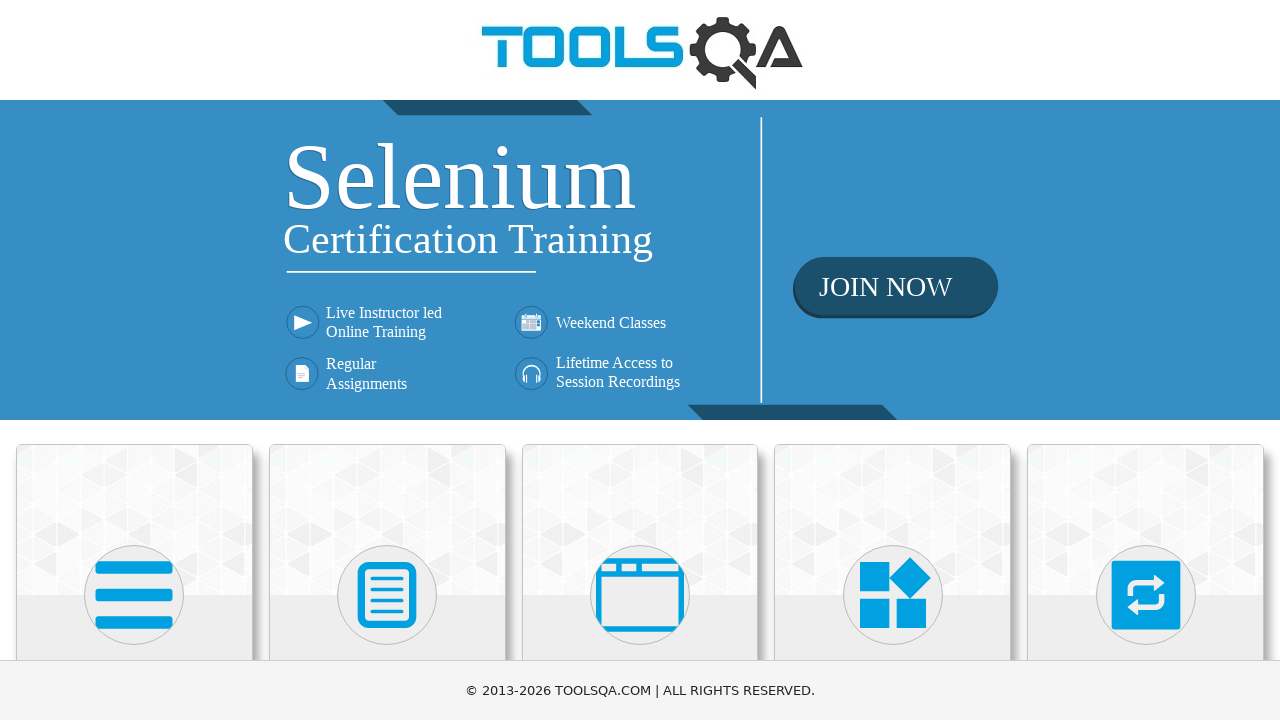

Clicked on Forms section at (387, 360) on xpath=//h5[contains(text(),'Forms')]
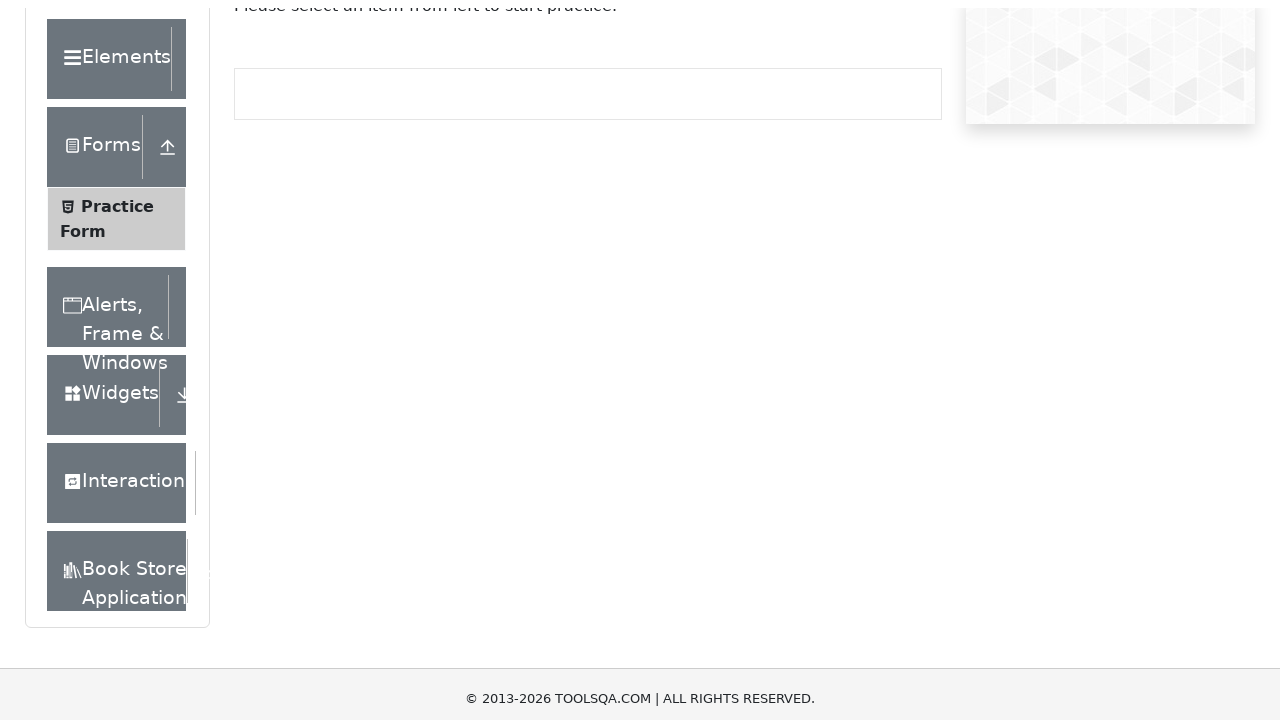

Clicked on Practice Form option at (117, 336) on xpath=//span[contains(text(),'Practice Form')]
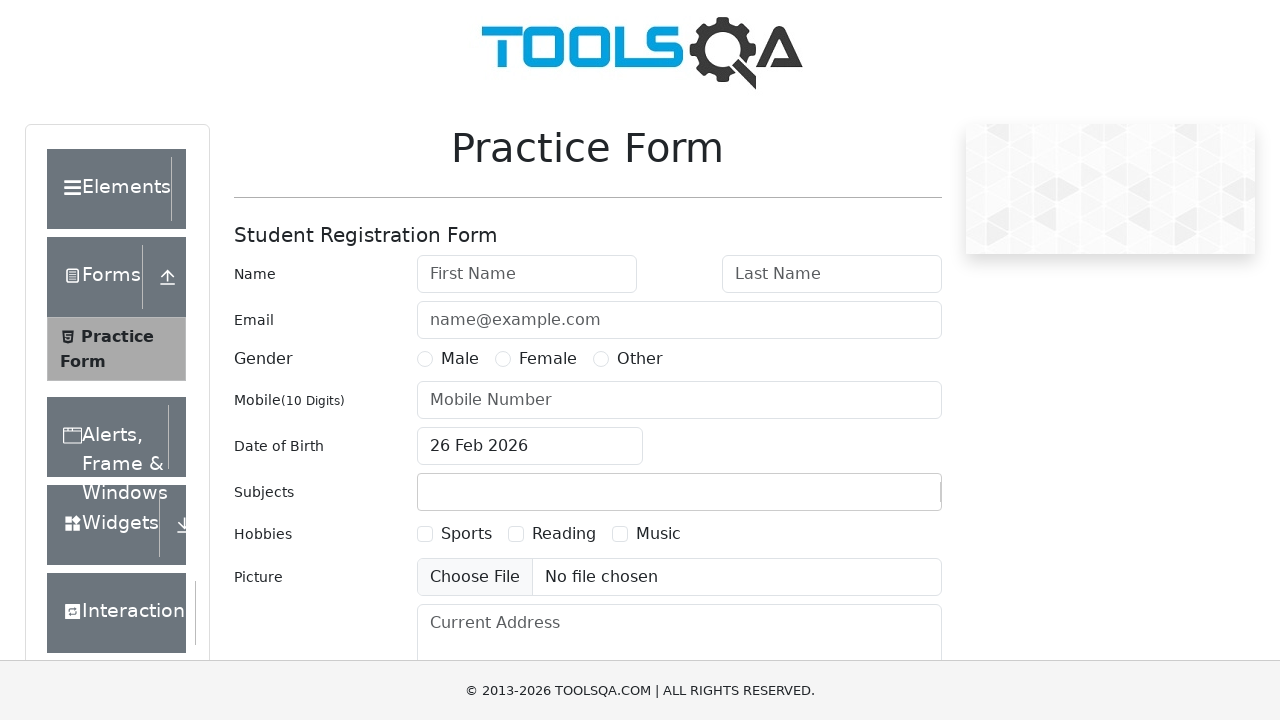

Practice Form is now visible and loaded
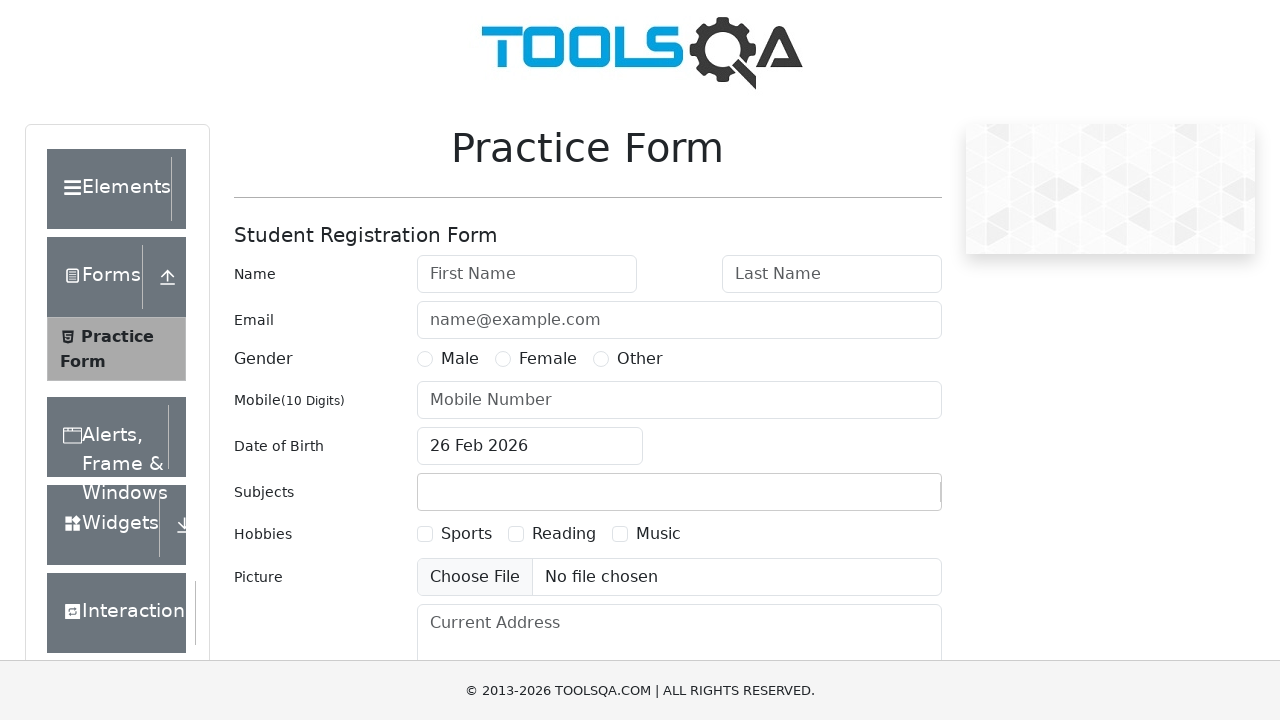

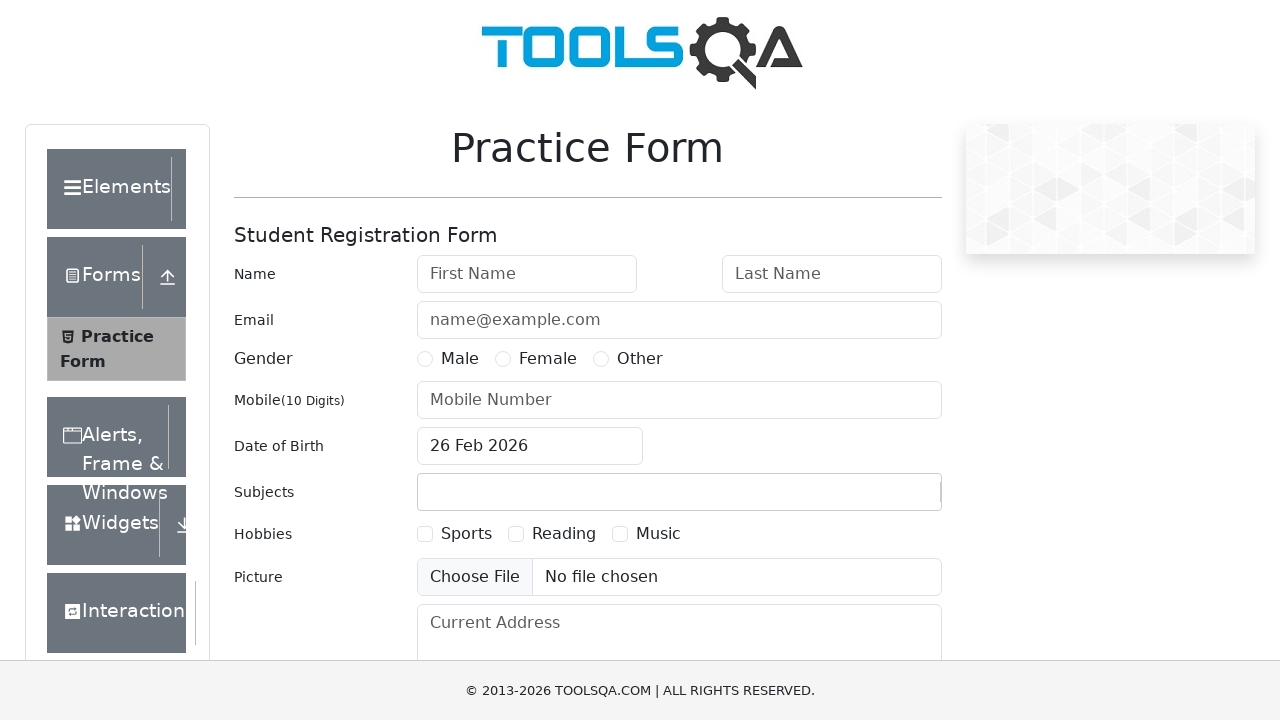